Tests JavaScript alert handling by clicking a button to trigger an alert, verifying the alert text, accepting it, and confirming the result message

Starting URL: https://the-internet.herokuapp.com/javascript_alerts

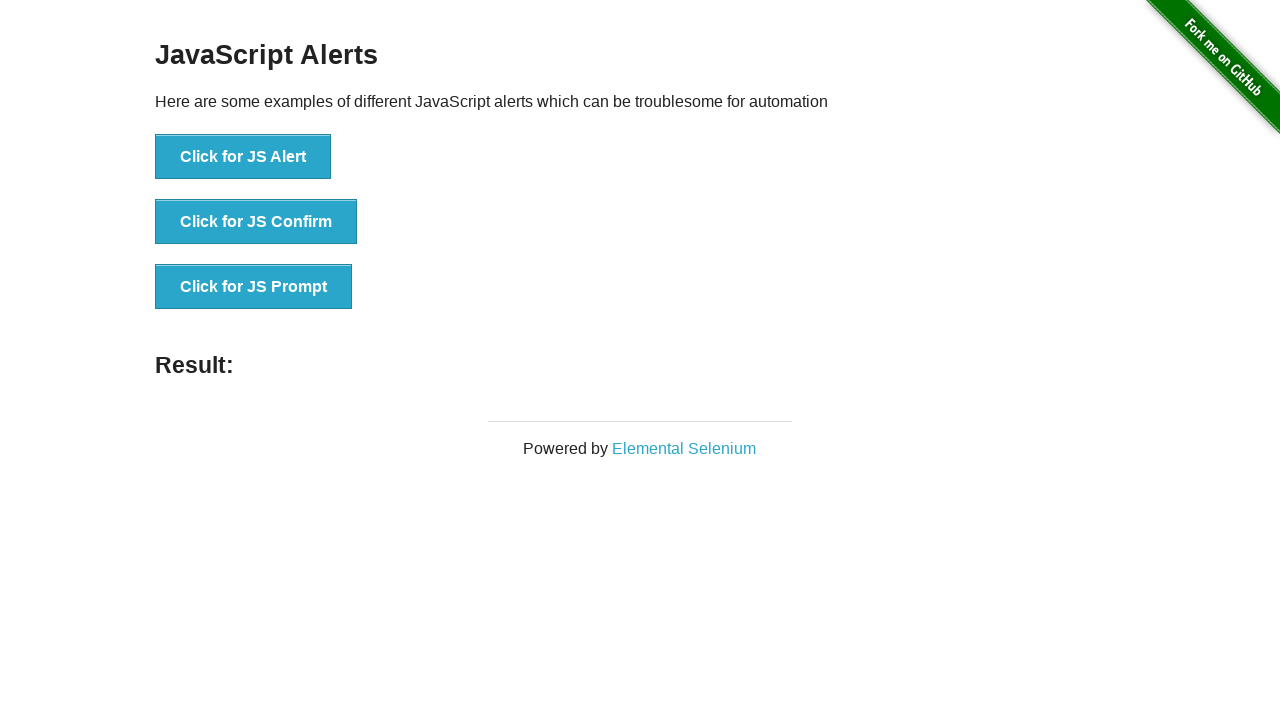

Clicked the 'Click for JS Alert' button to trigger JavaScript alert at (243, 157) on xpath=//button[text()='Click for JS Alert']
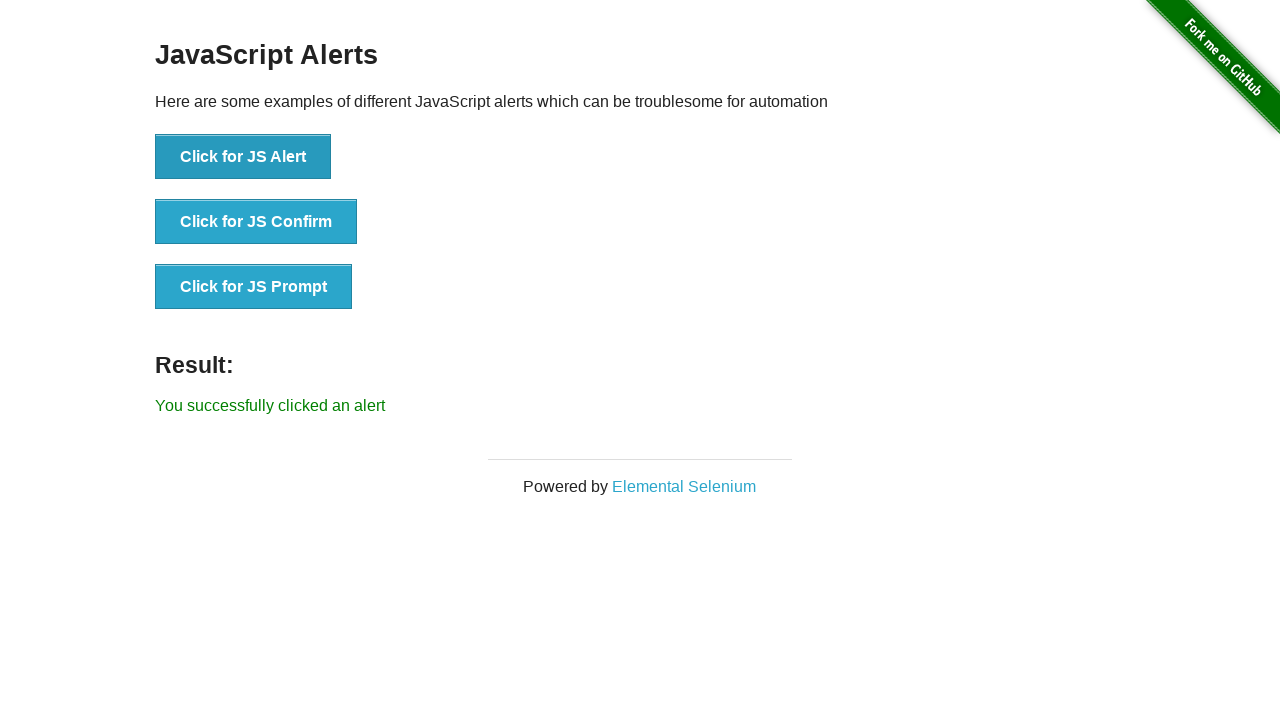

Set up dialog handler to accept alert
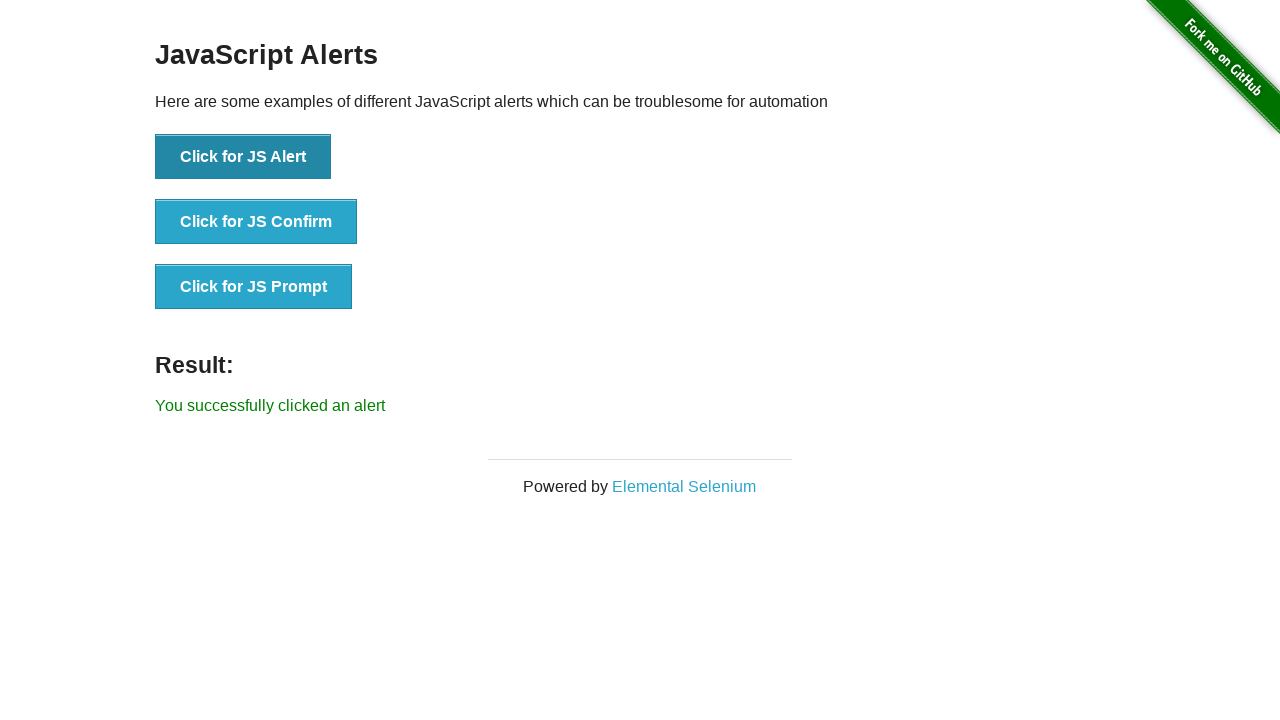

Result message element loaded after accepting alert
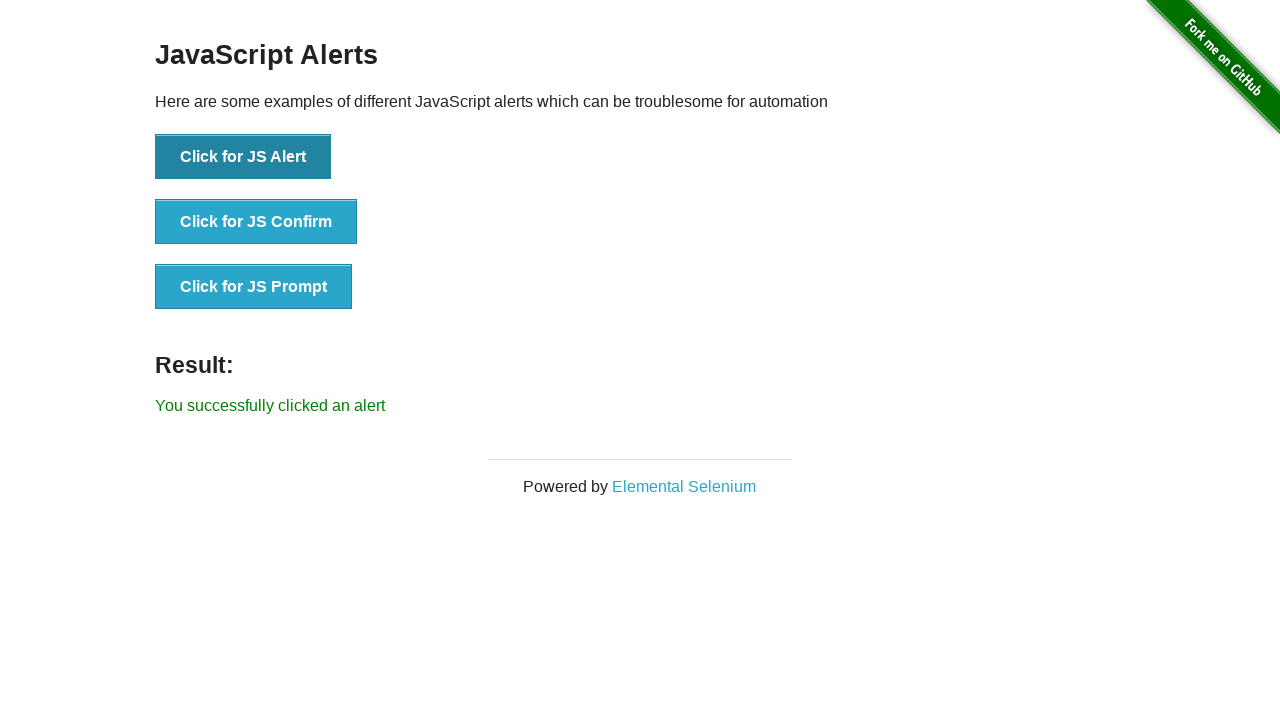

Retrieved result text: 'You successfully clicked an alert'
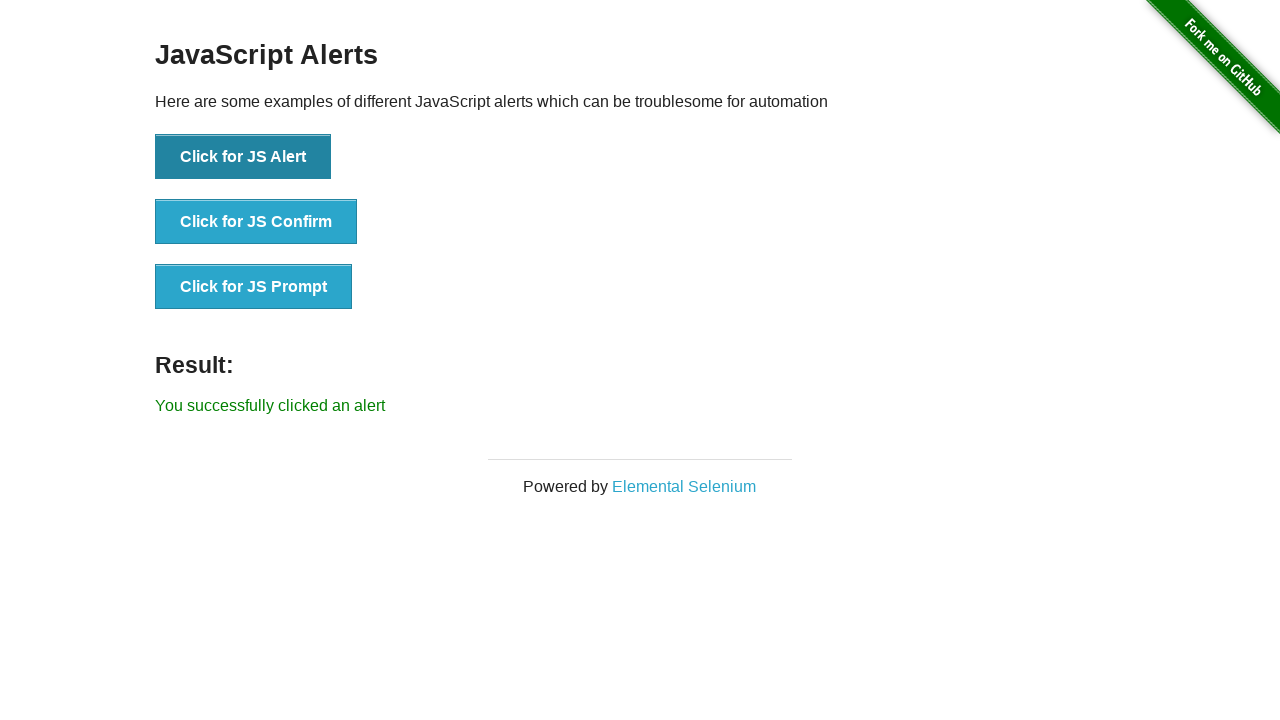

Verified result message matches expected text 'You successfully clicked an alert'
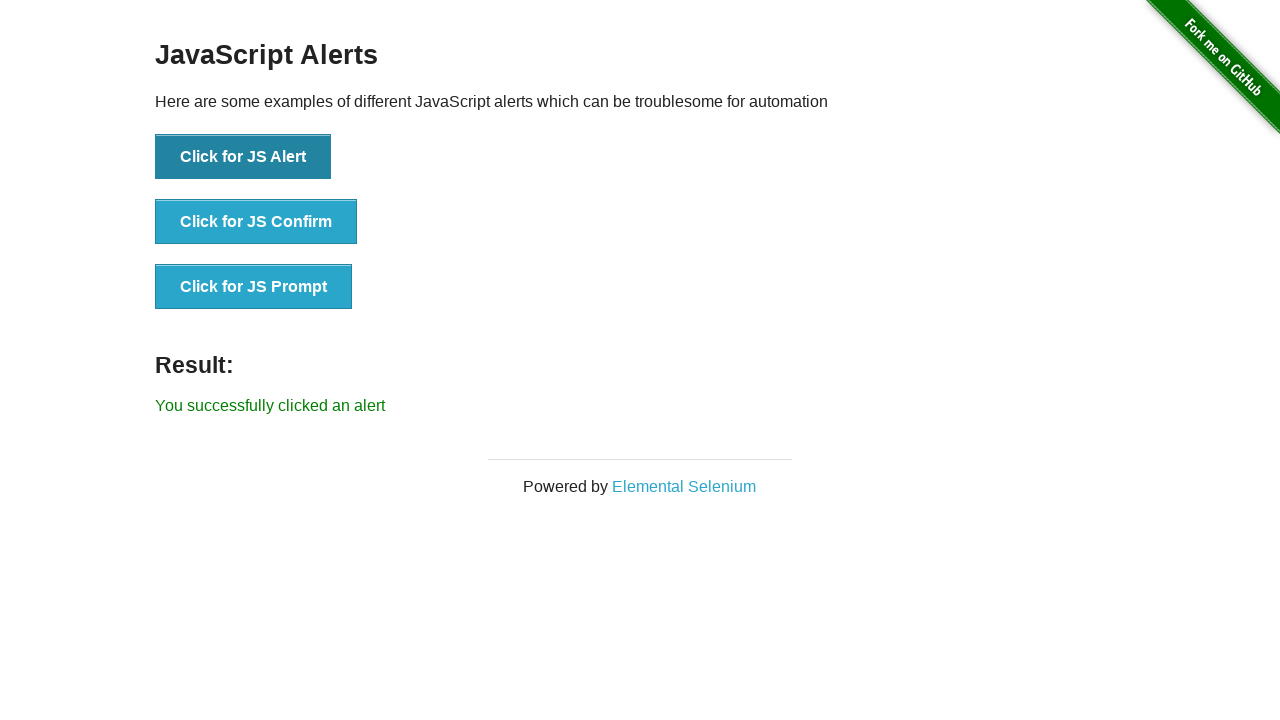

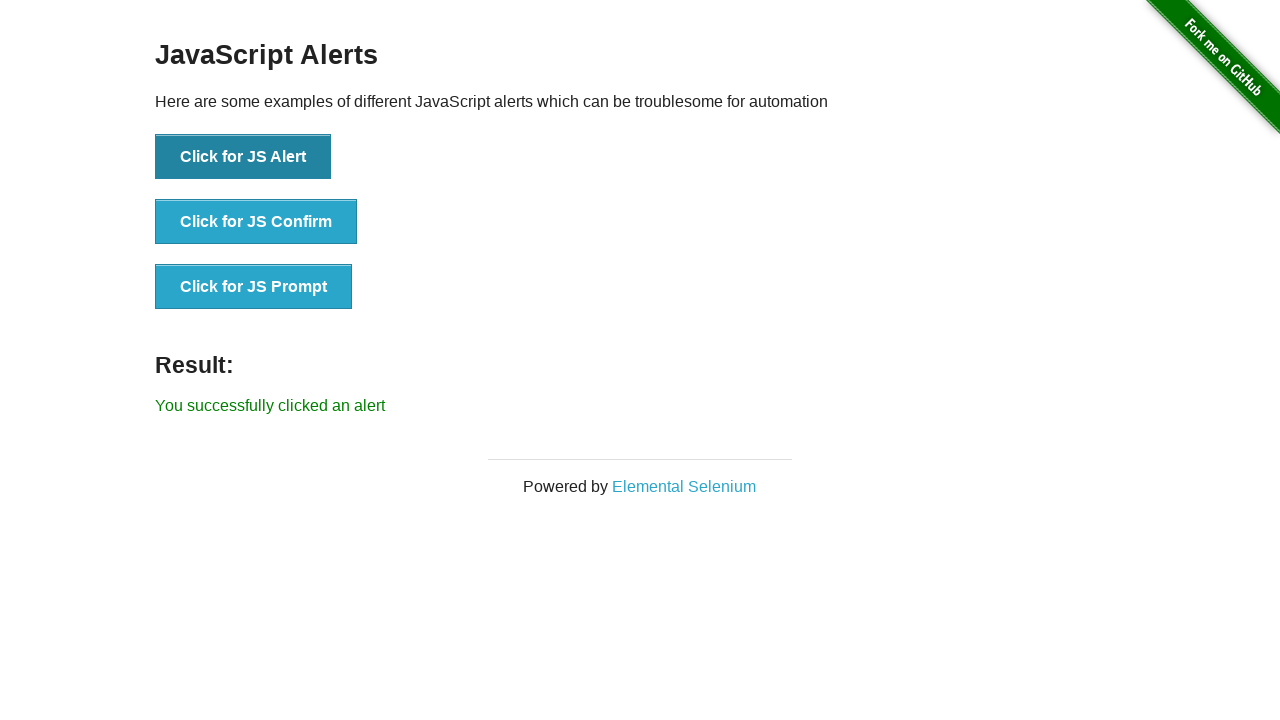